Tests a jQuery UI price range slider by dragging the minimum and maximum slider handles to adjust the price range values

Starting URL: https://www.jqueryscript.net/demo/Price-Range-Slider-jQuery-UI/

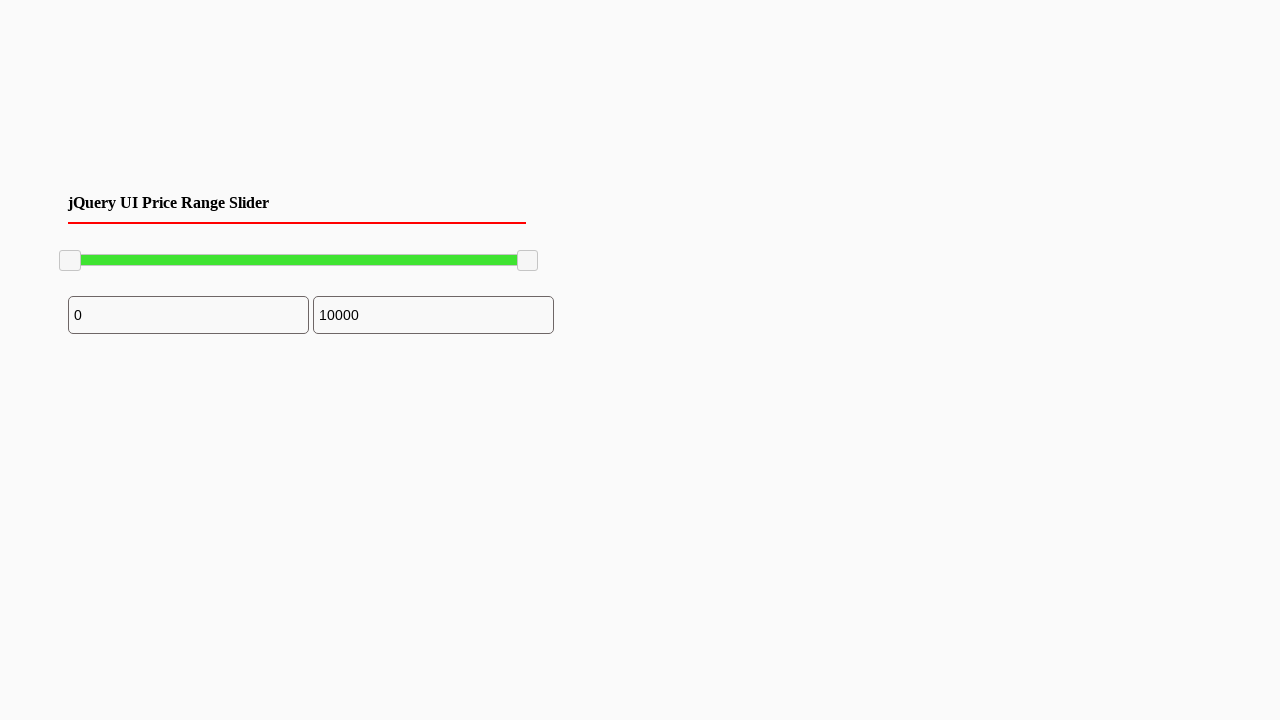

Located minimum slider handle element
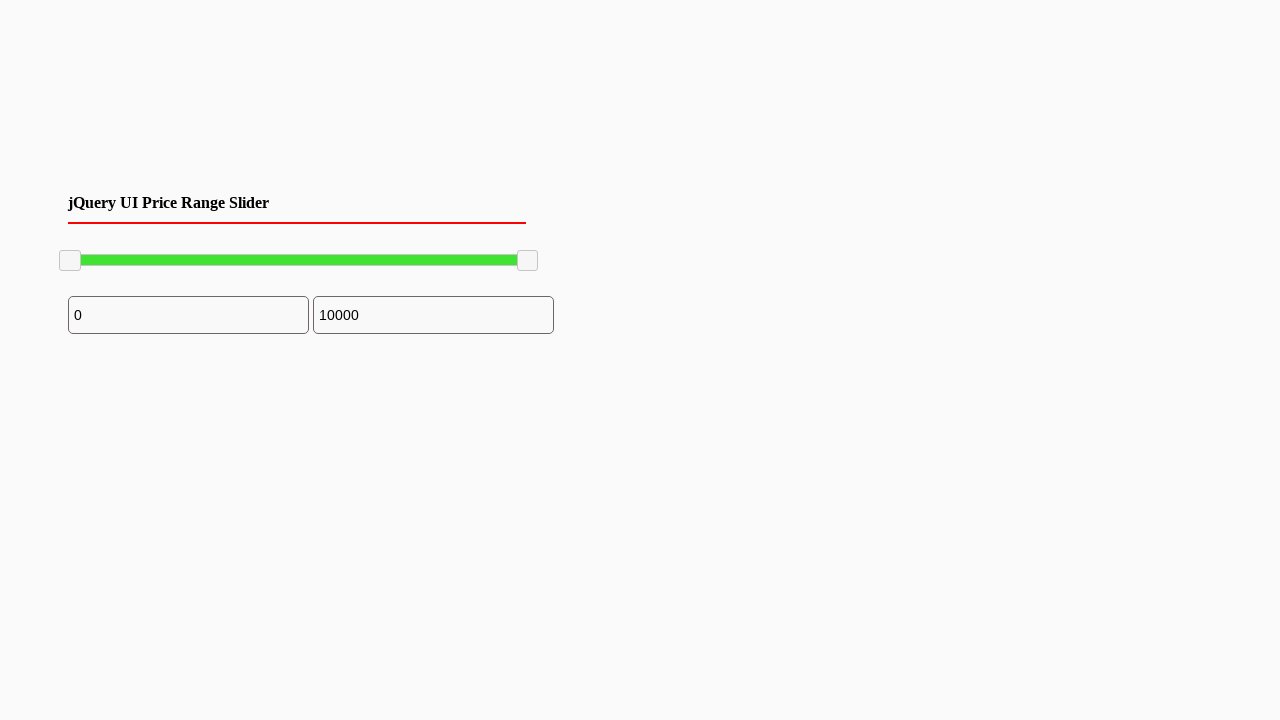

Located maximum slider handle element
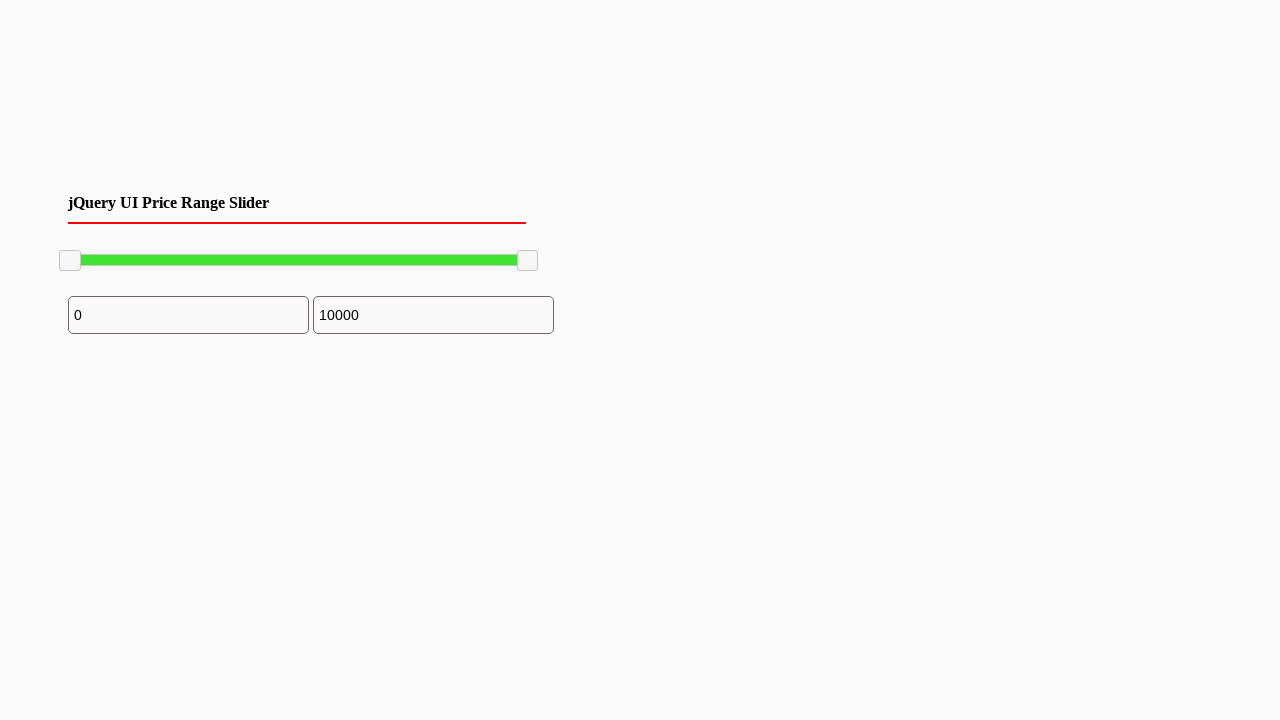

Minimum slider handle became visible
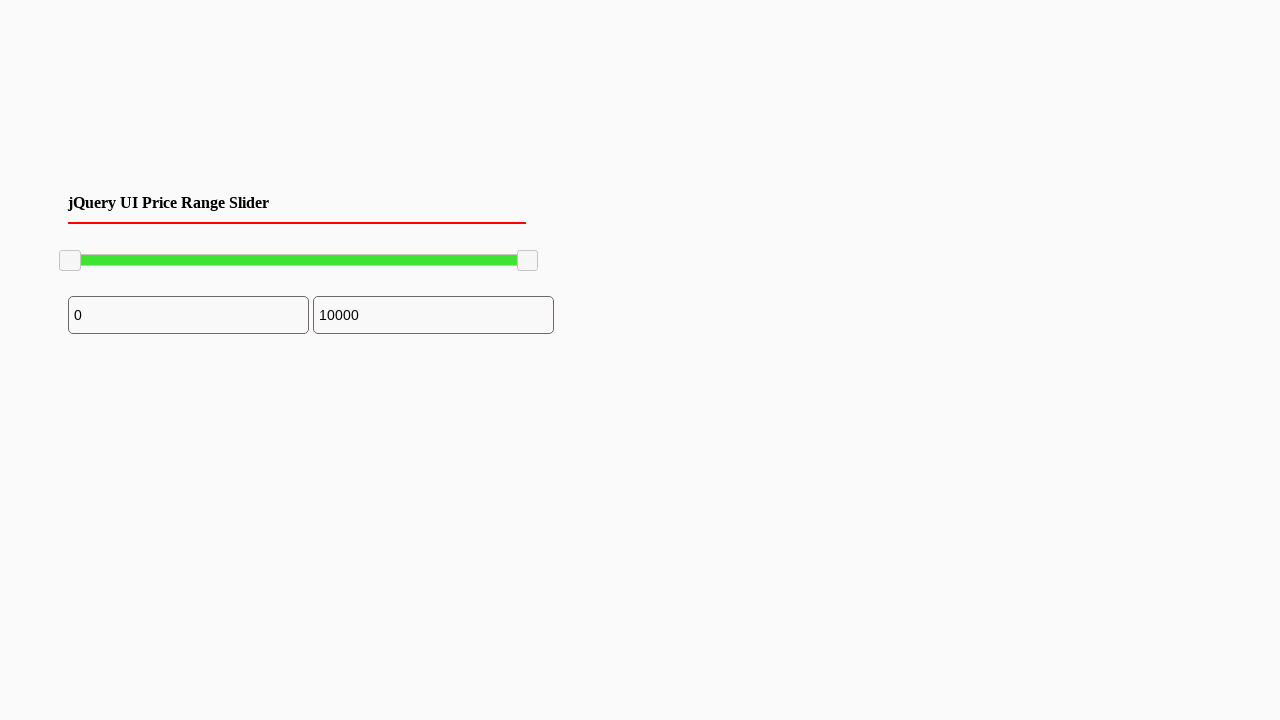

Dragged minimum slider handle to the right by 100 pixels at (160, 251)
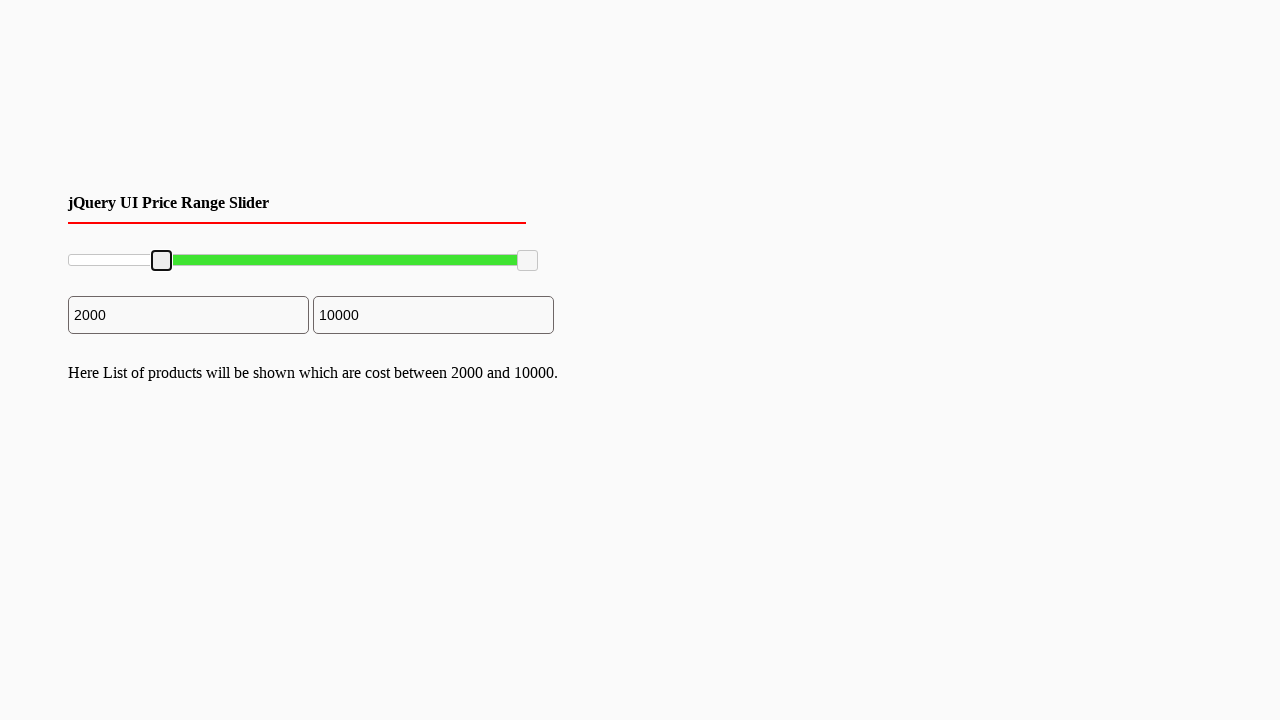

Retrieved bounding box of minimum slider handle
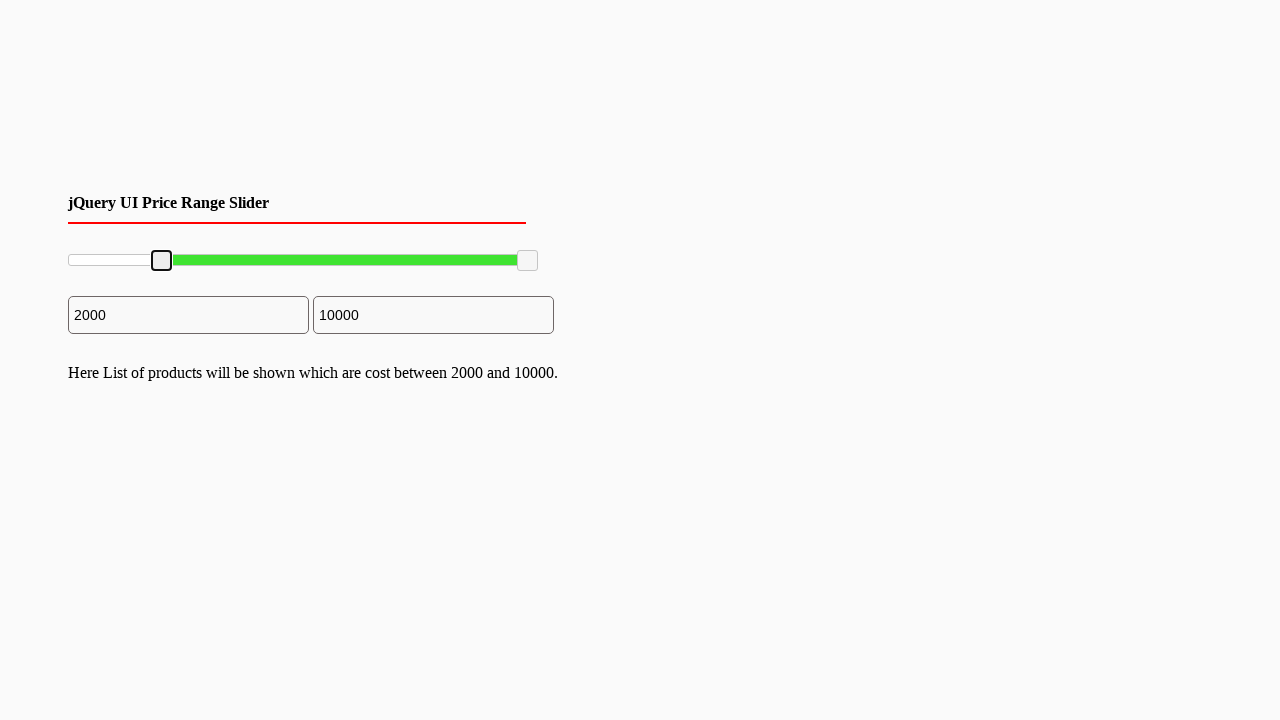

Retrieved bounding box of maximum slider handle
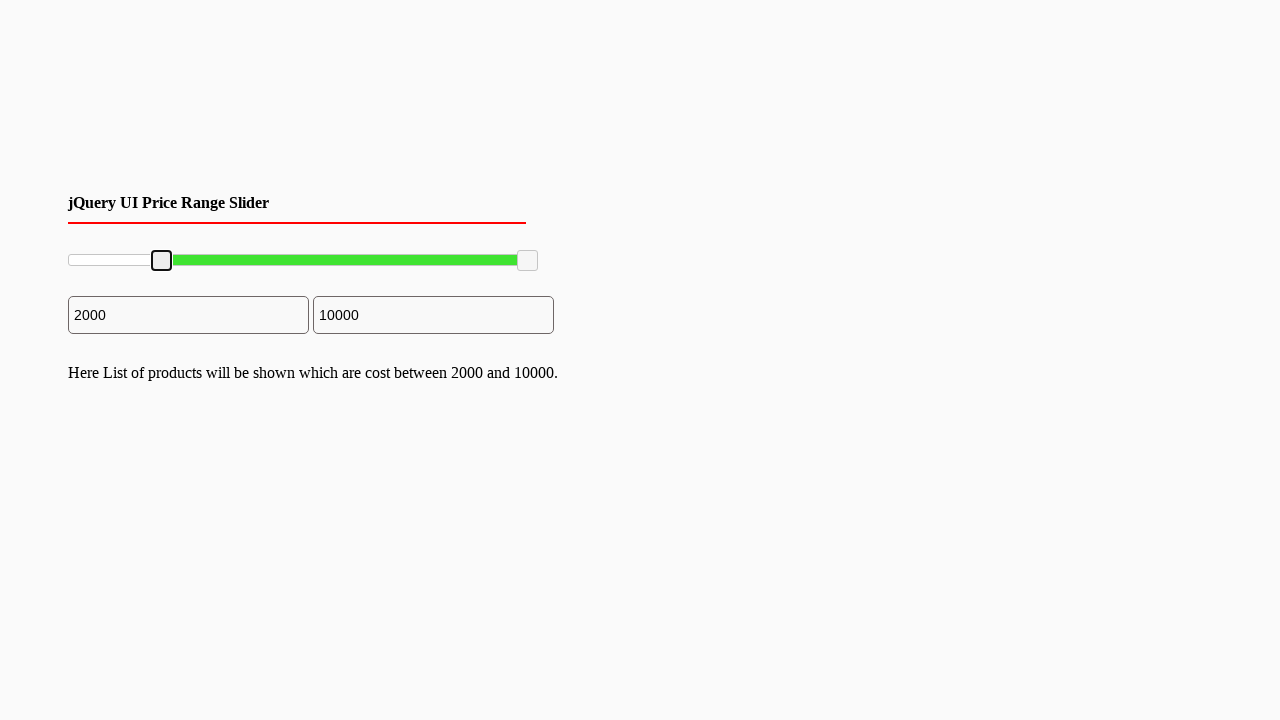

Moved mouse to center of minimum slider handle at (162, 261)
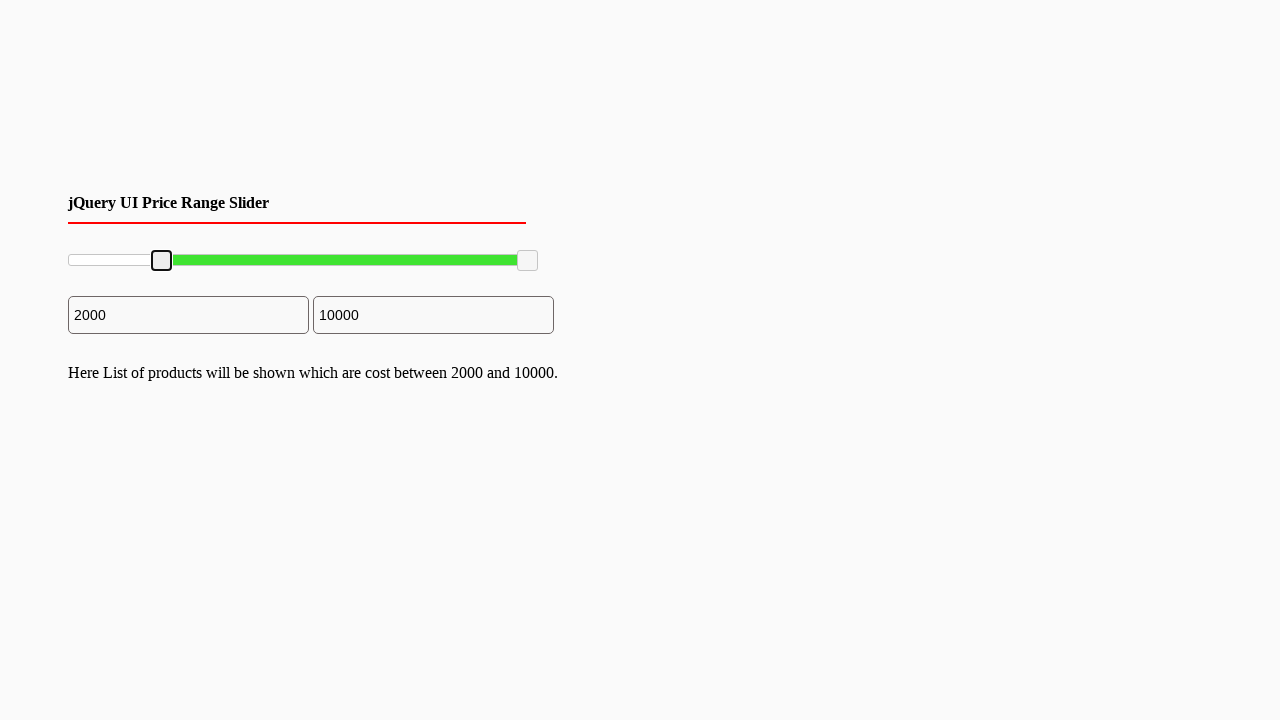

Pressed down mouse button on minimum slider handle at (162, 261)
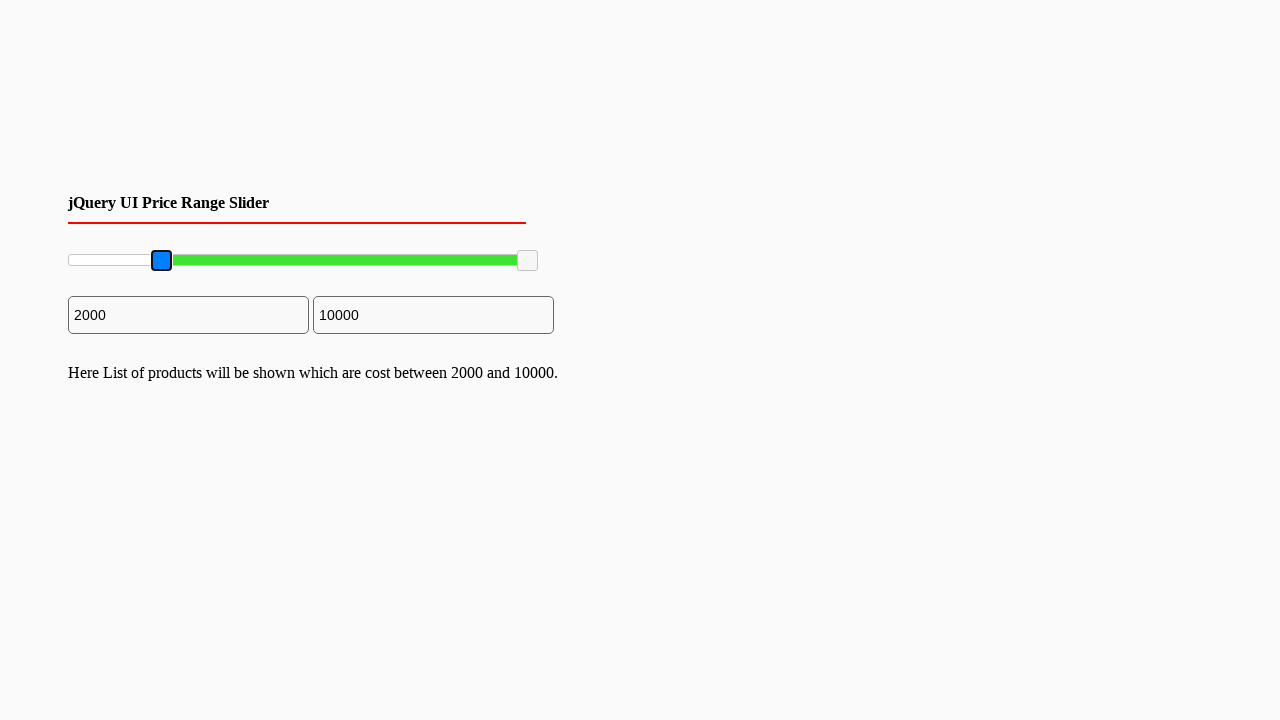

Dragged minimum slider handle 100 pixels to the right at (262, 261)
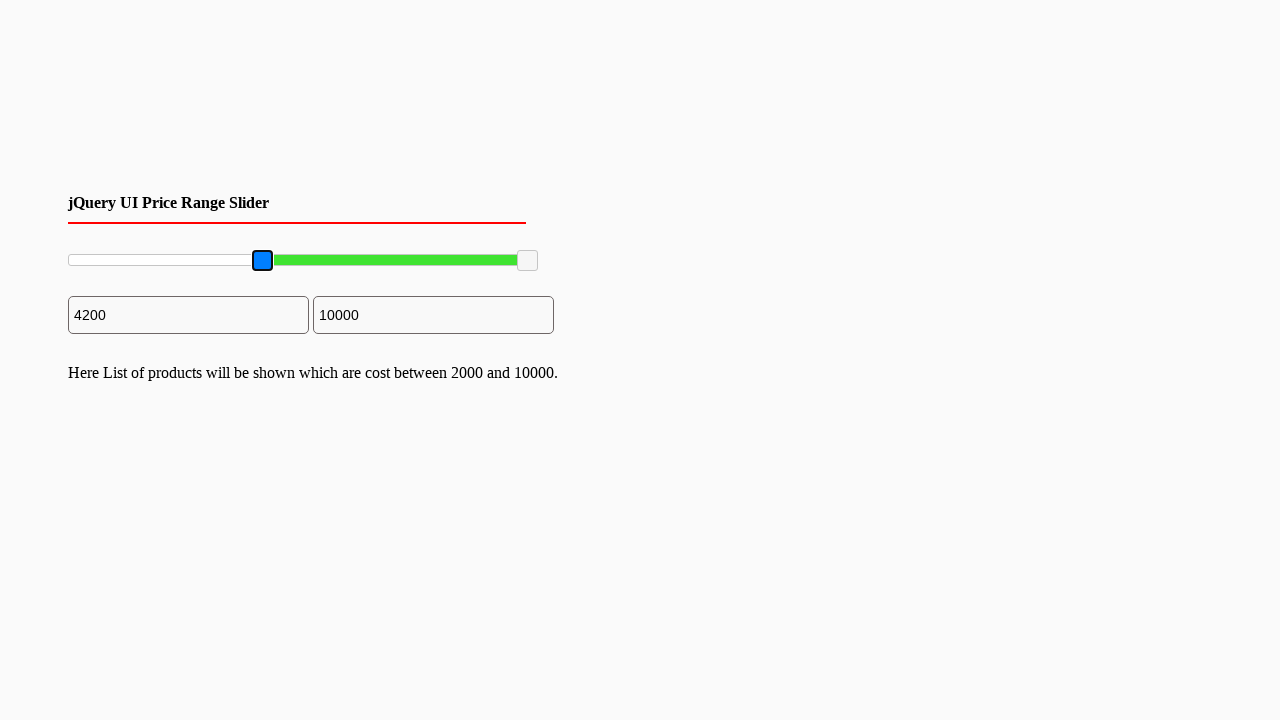

Released mouse button after dragging minimum slider handle at (262, 261)
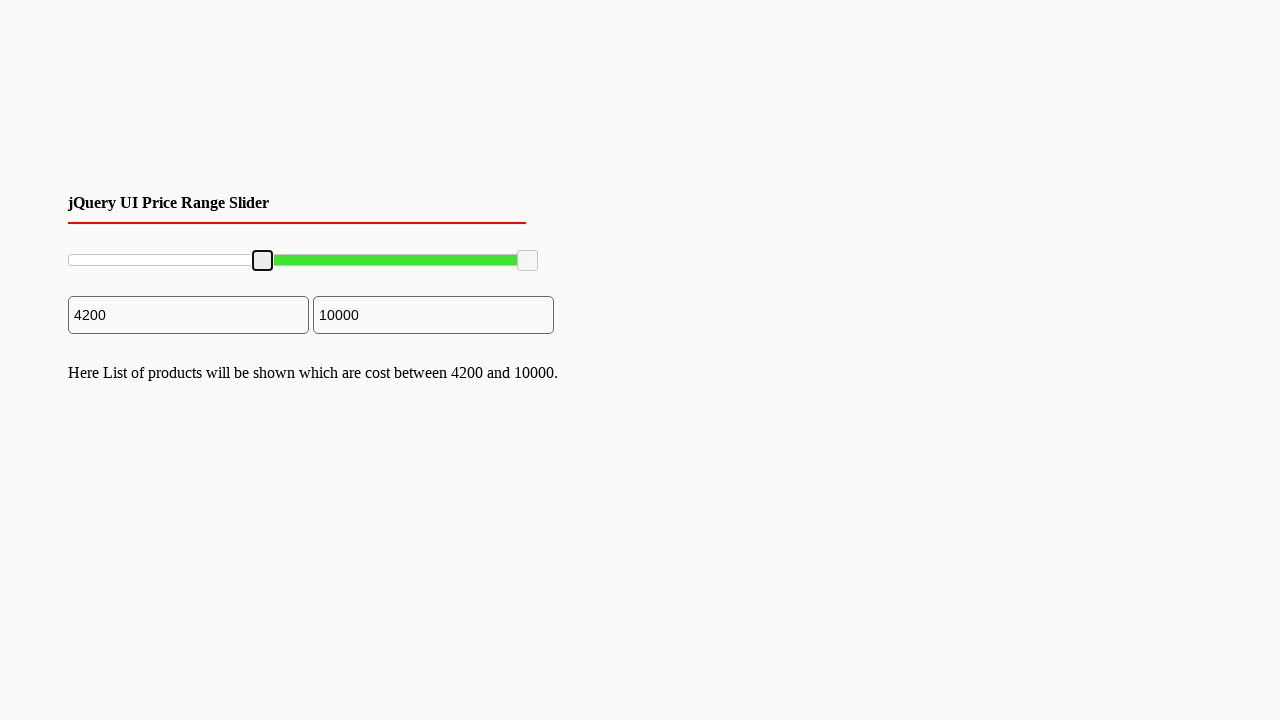

Retrieved updated bounding box of maximum slider handle
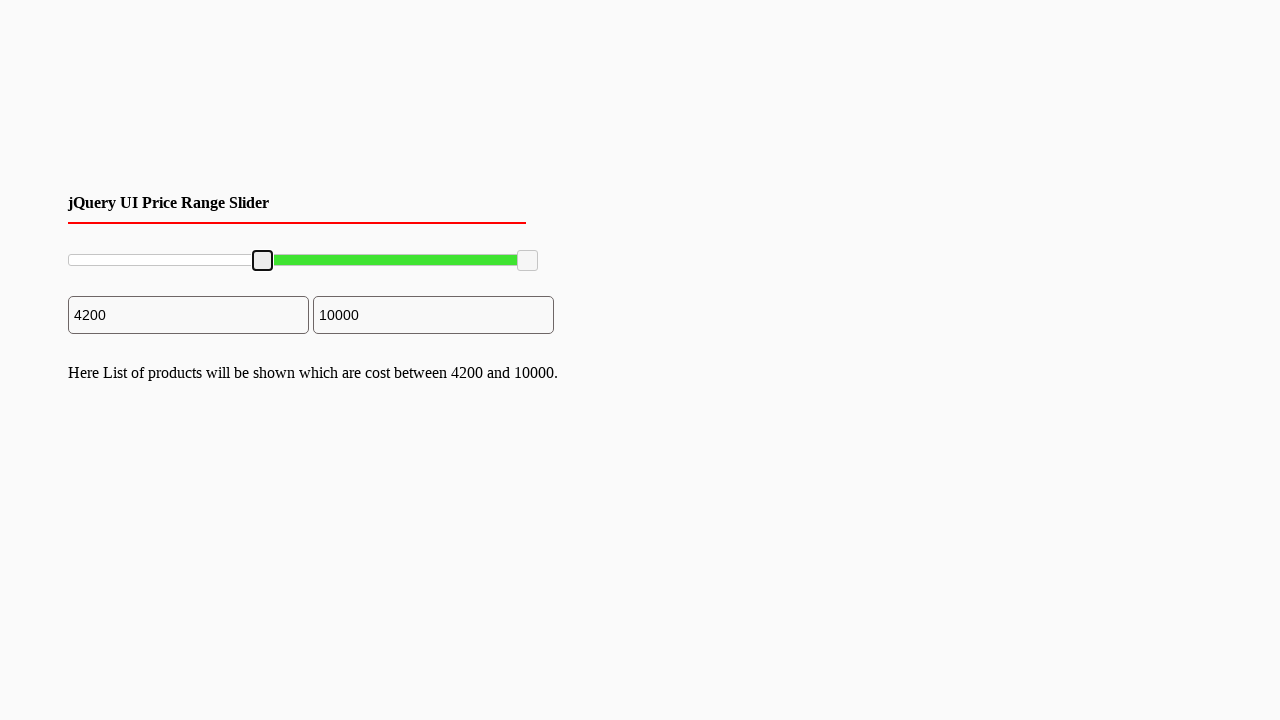

Moved mouse to center of maximum slider handle at (528, 261)
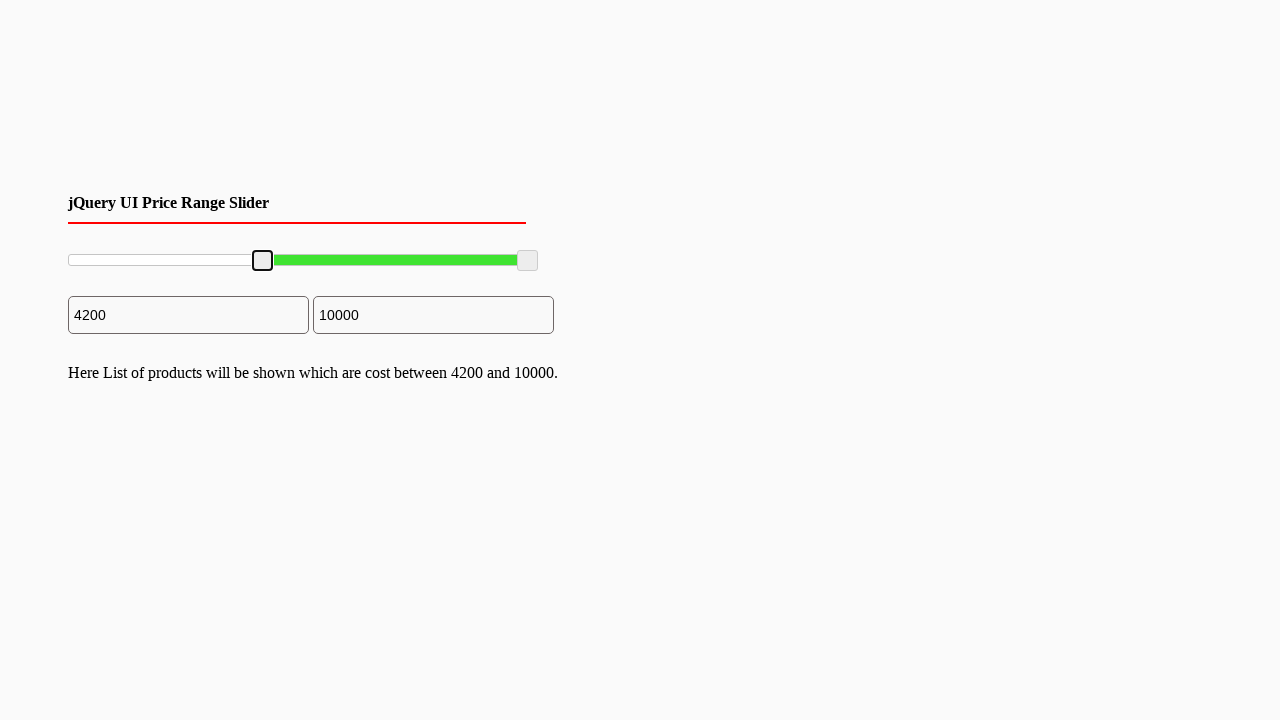

Pressed down mouse button on maximum slider handle at (528, 261)
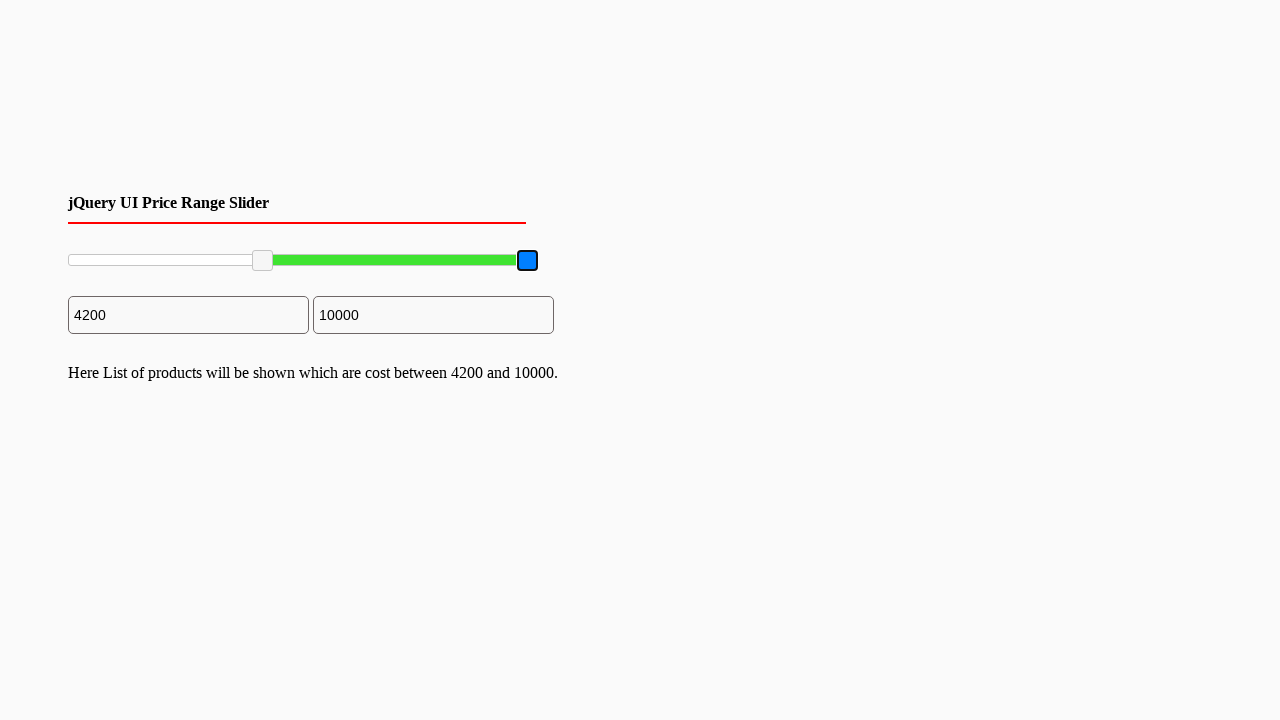

Dragged maximum slider handle 500 pixels to the left at (28, 261)
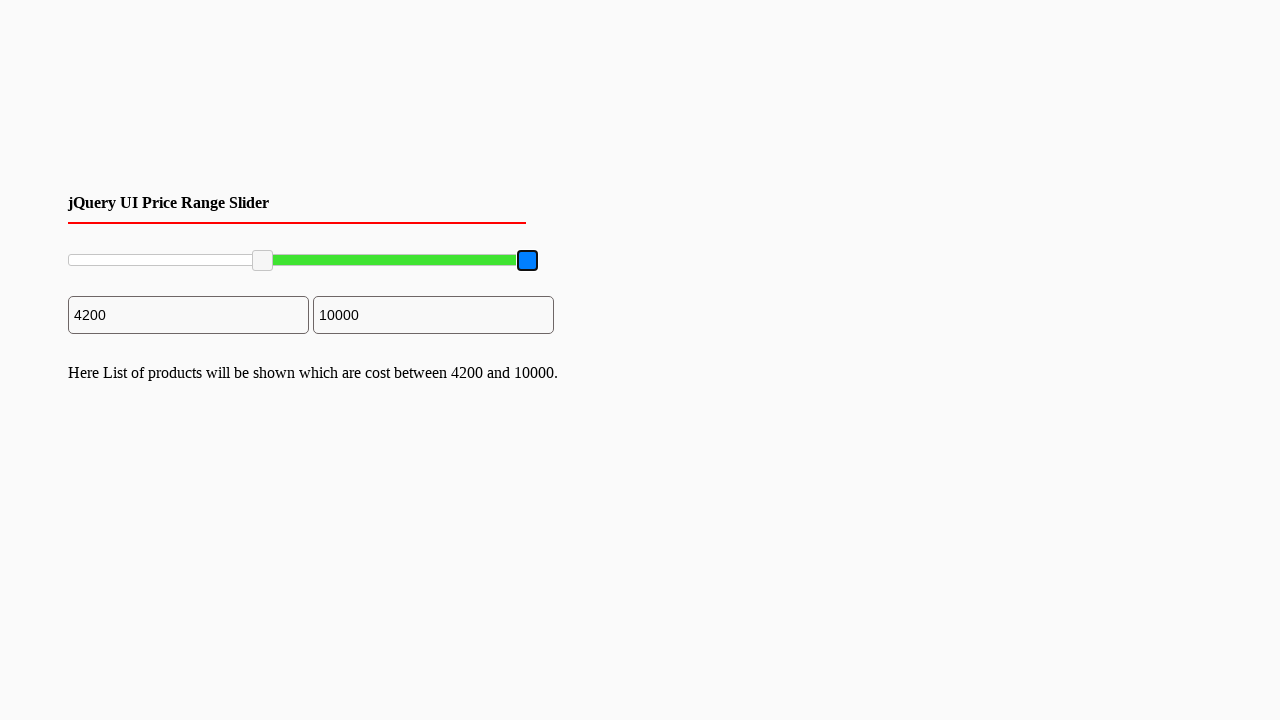

Released mouse button after dragging maximum slider handle at (28, 261)
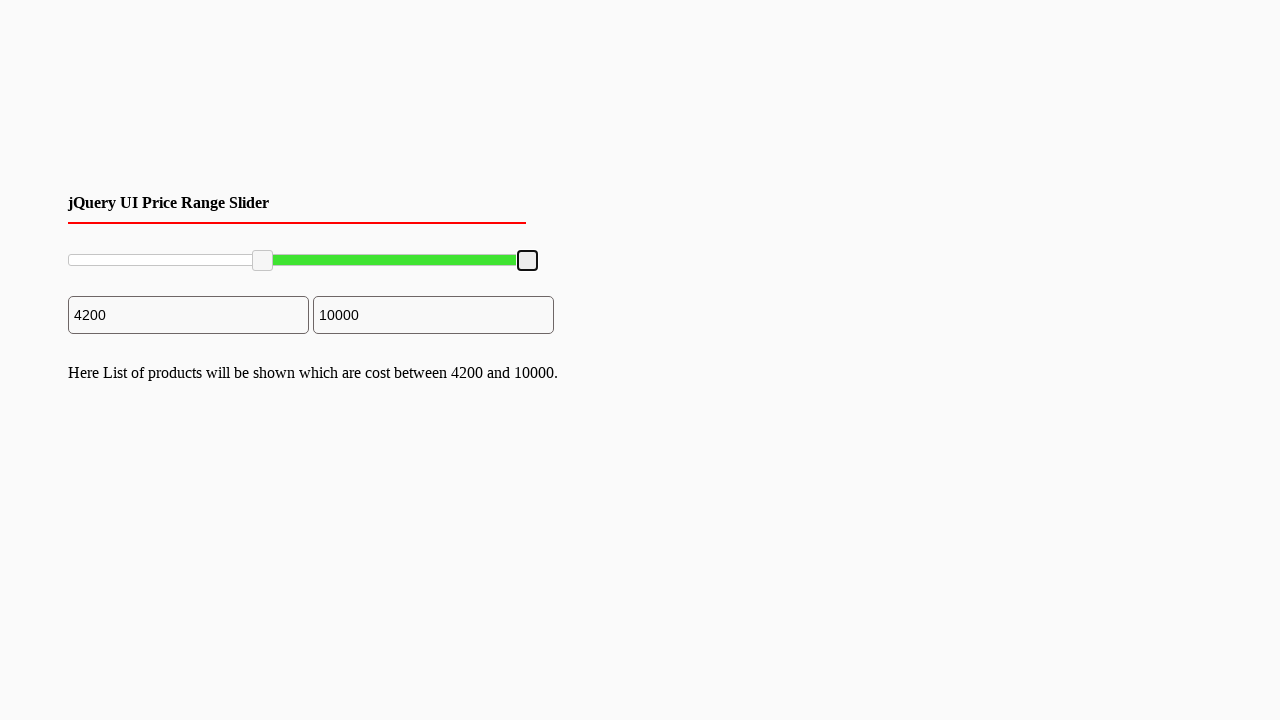

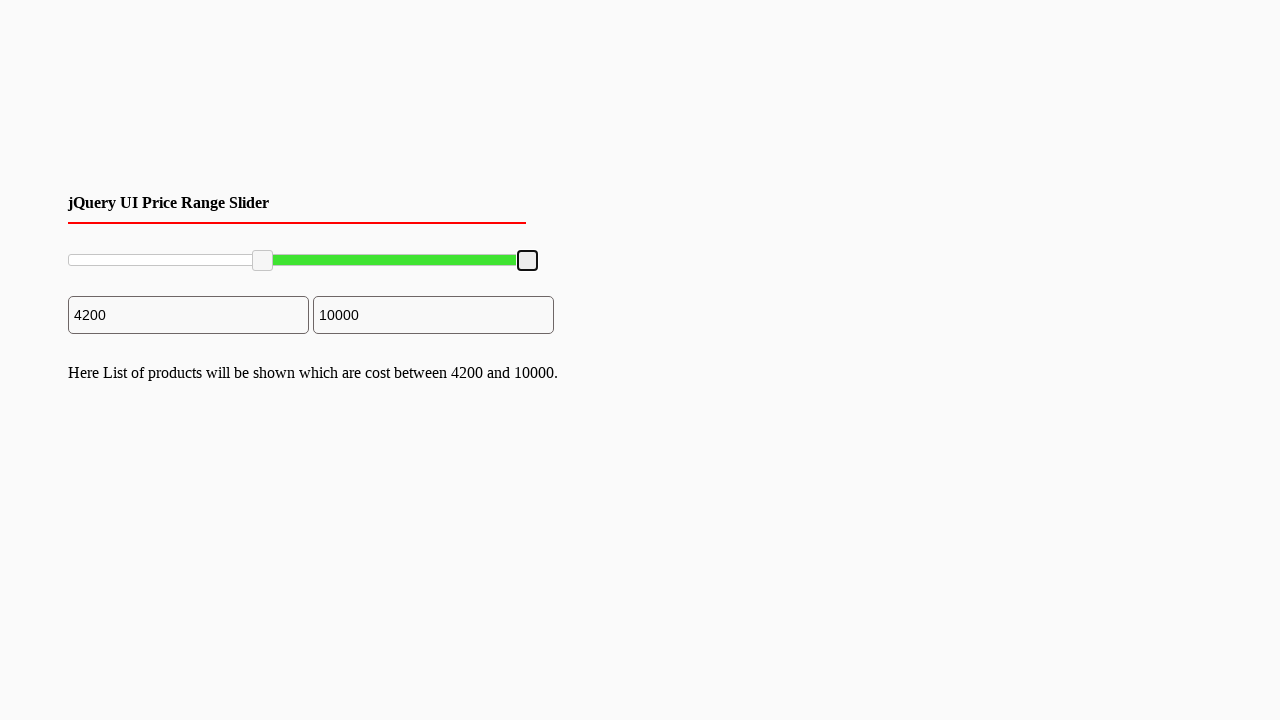